Tests sorting the Due column in descending order by clicking the column header twice and verifying the values are sorted in reverse order.

Starting URL: http://the-internet.herokuapp.com/tables

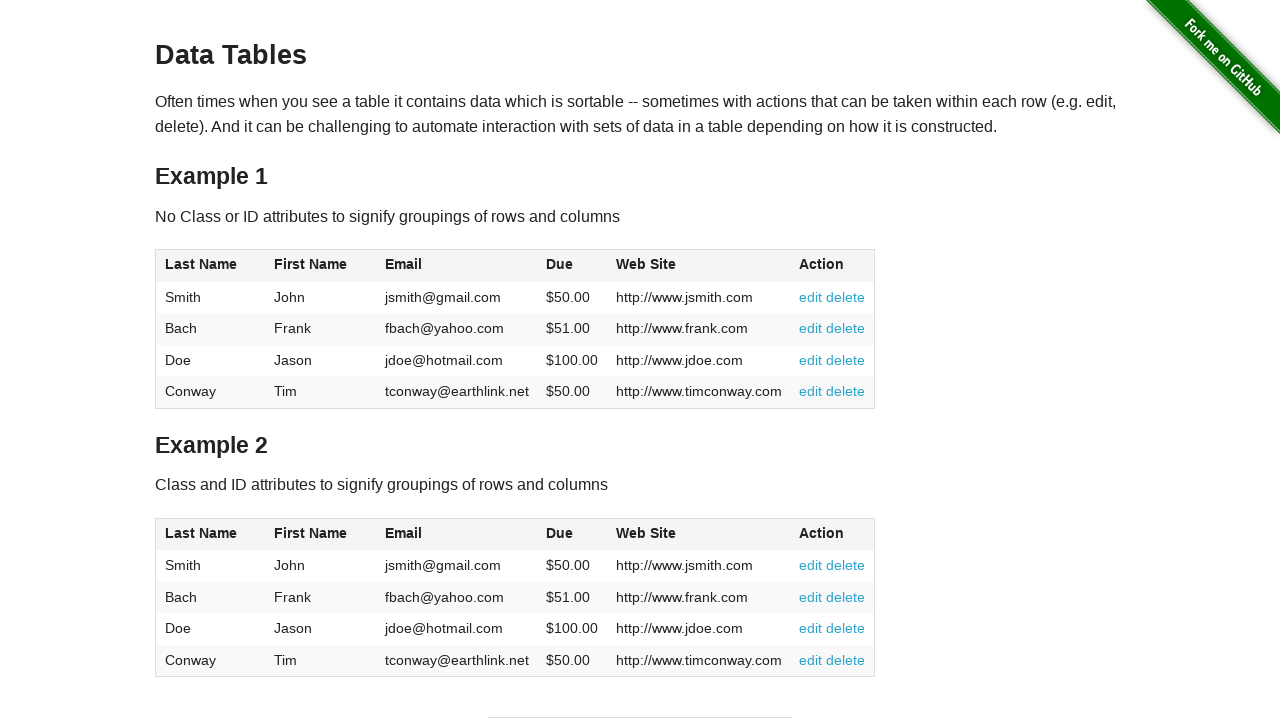

Clicked Due column header first time for ascending sort at (572, 266) on #table1 thead tr th:nth-child(4)
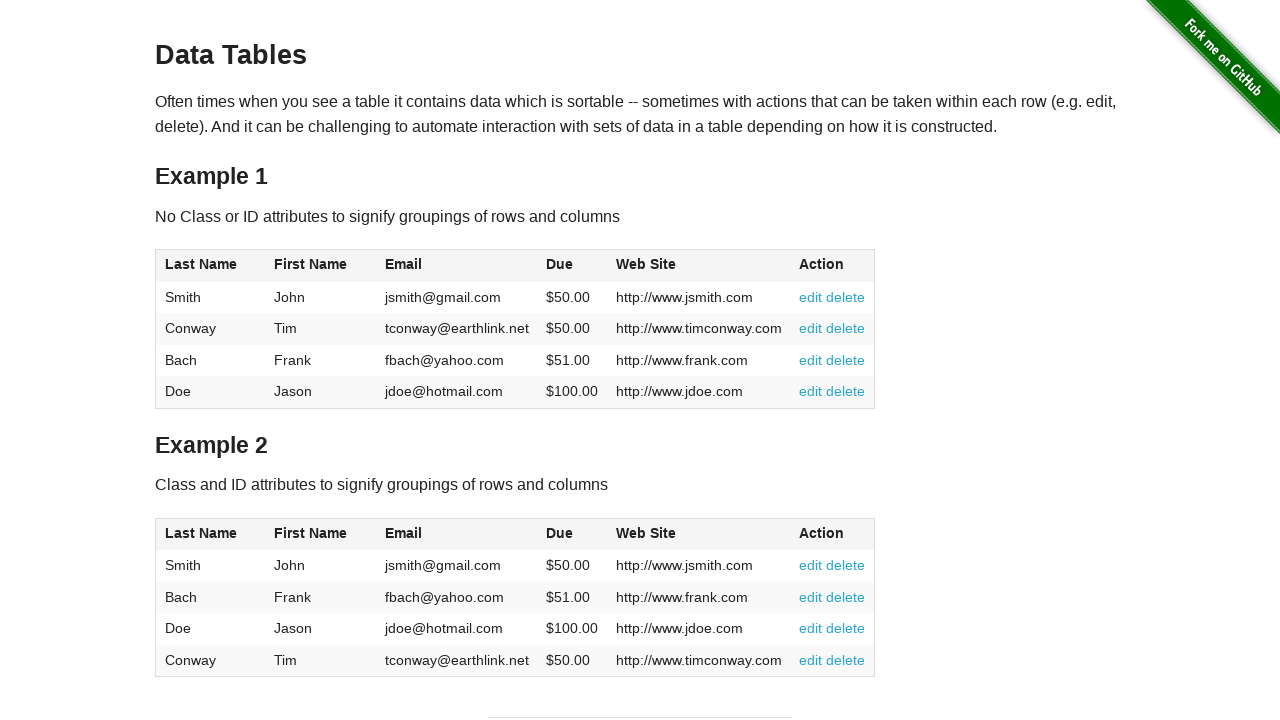

Clicked Due column header second time for descending sort at (572, 266) on #table1 thead tr th:nth-child(4)
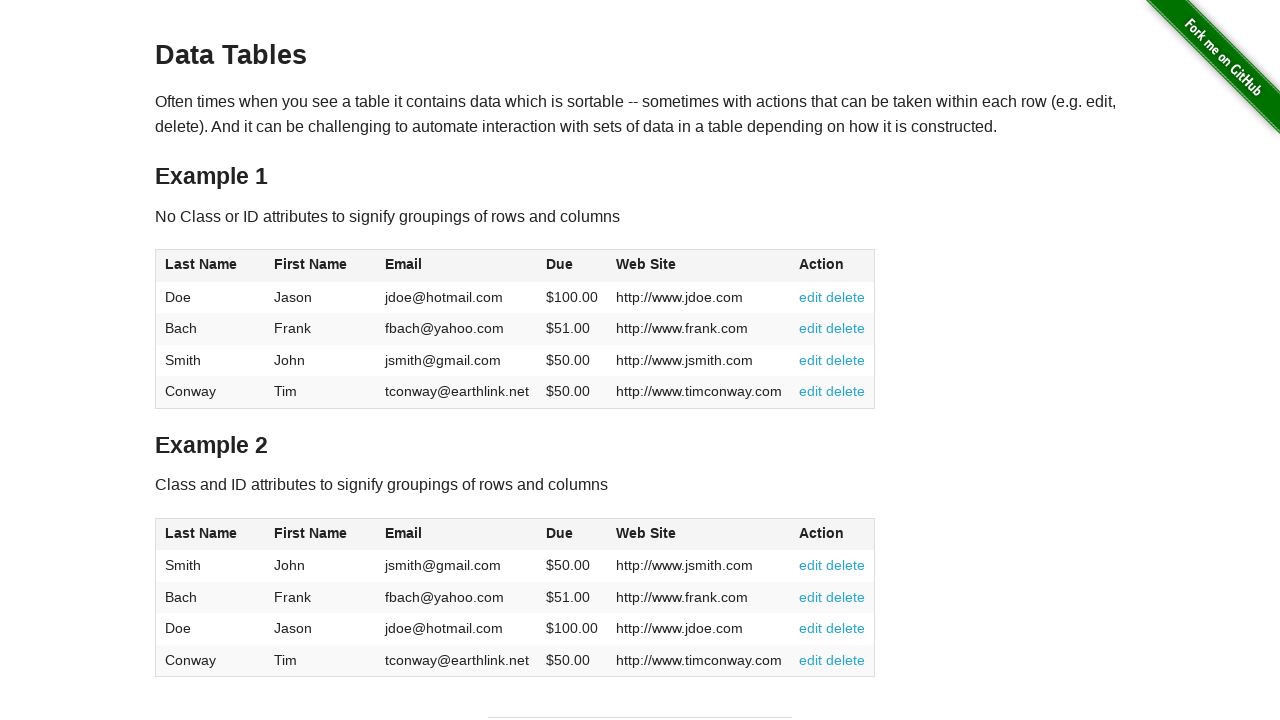

Waited for Due column data to be present in table body
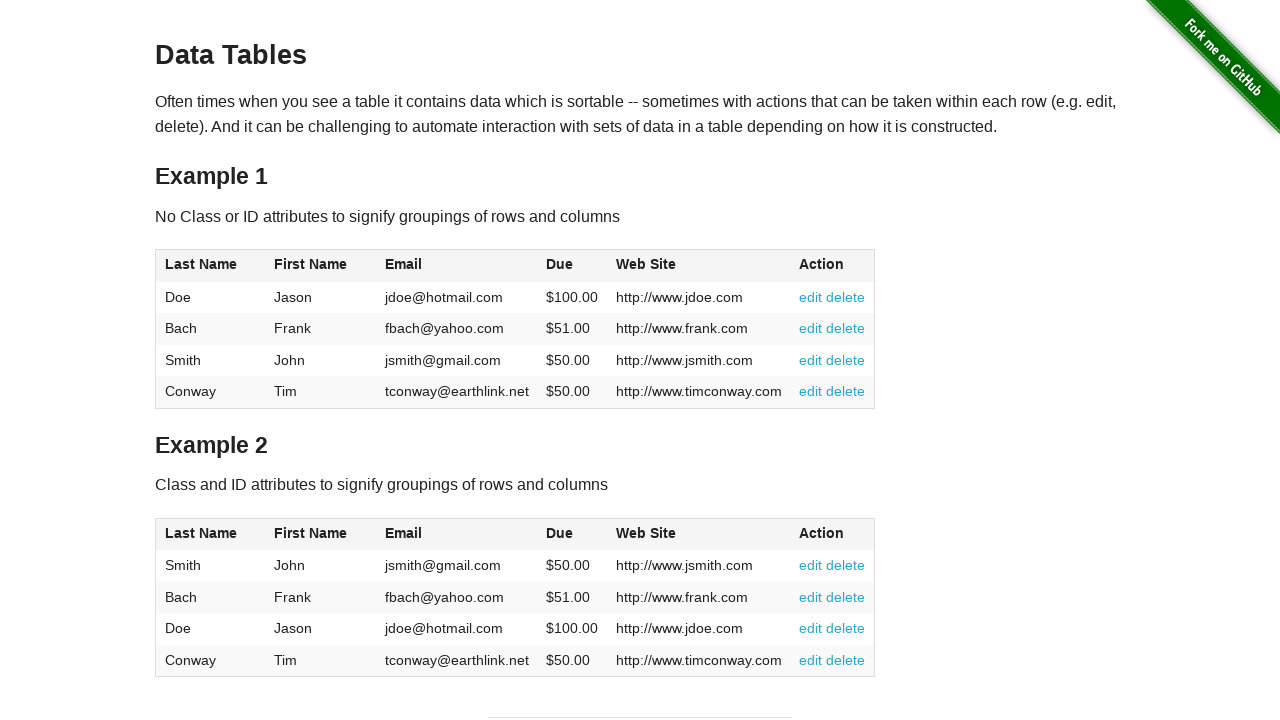

Retrieved all Due column values from table
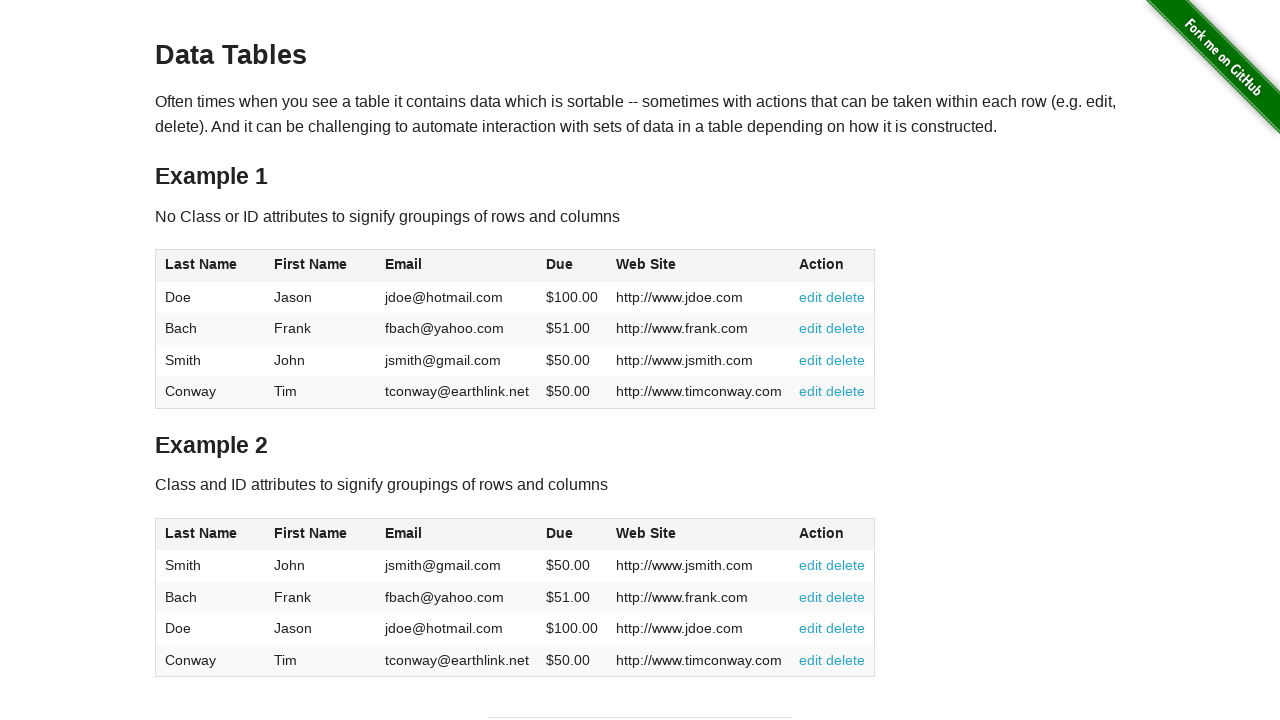

Extracted and parsed Due values as floats
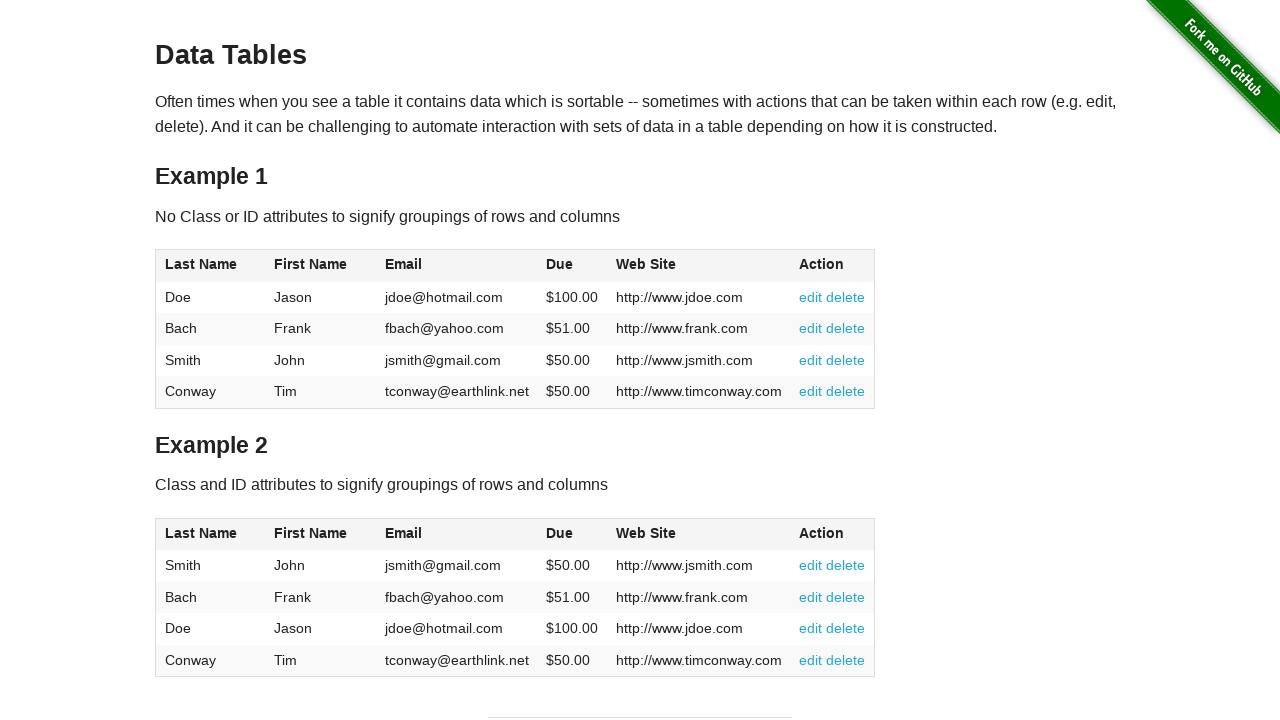

Verified Due column values are sorted in descending order
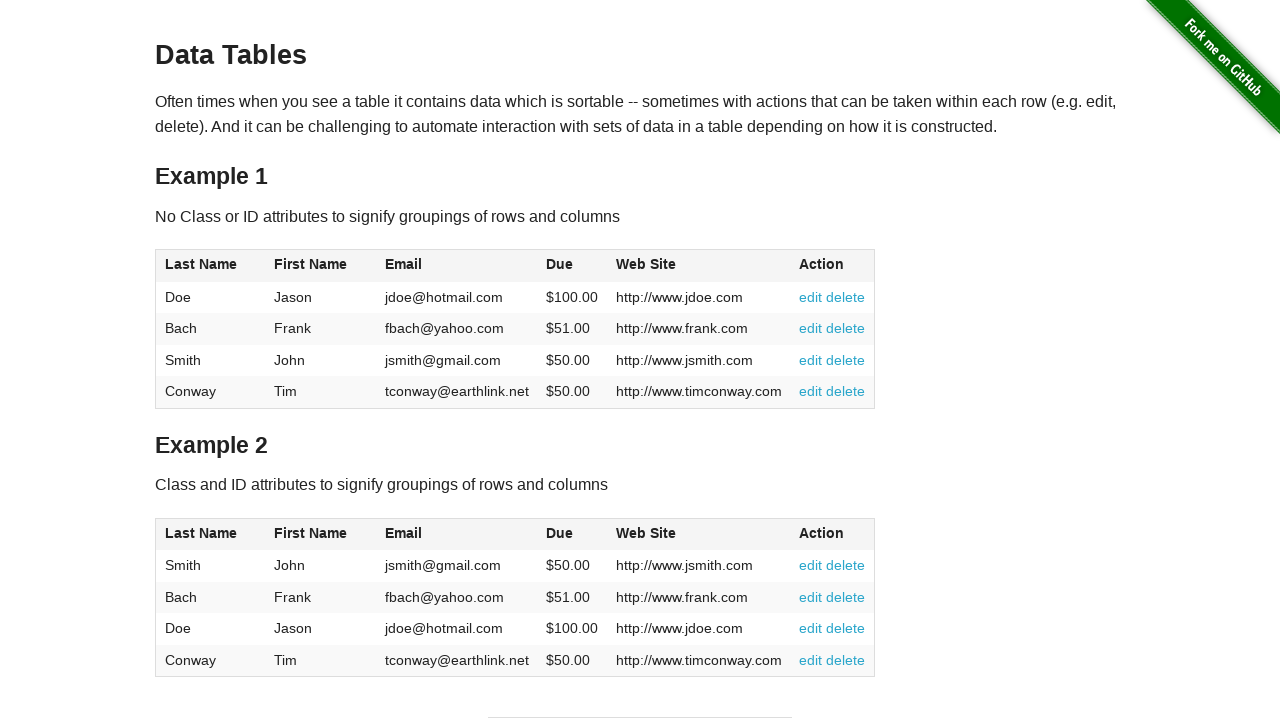

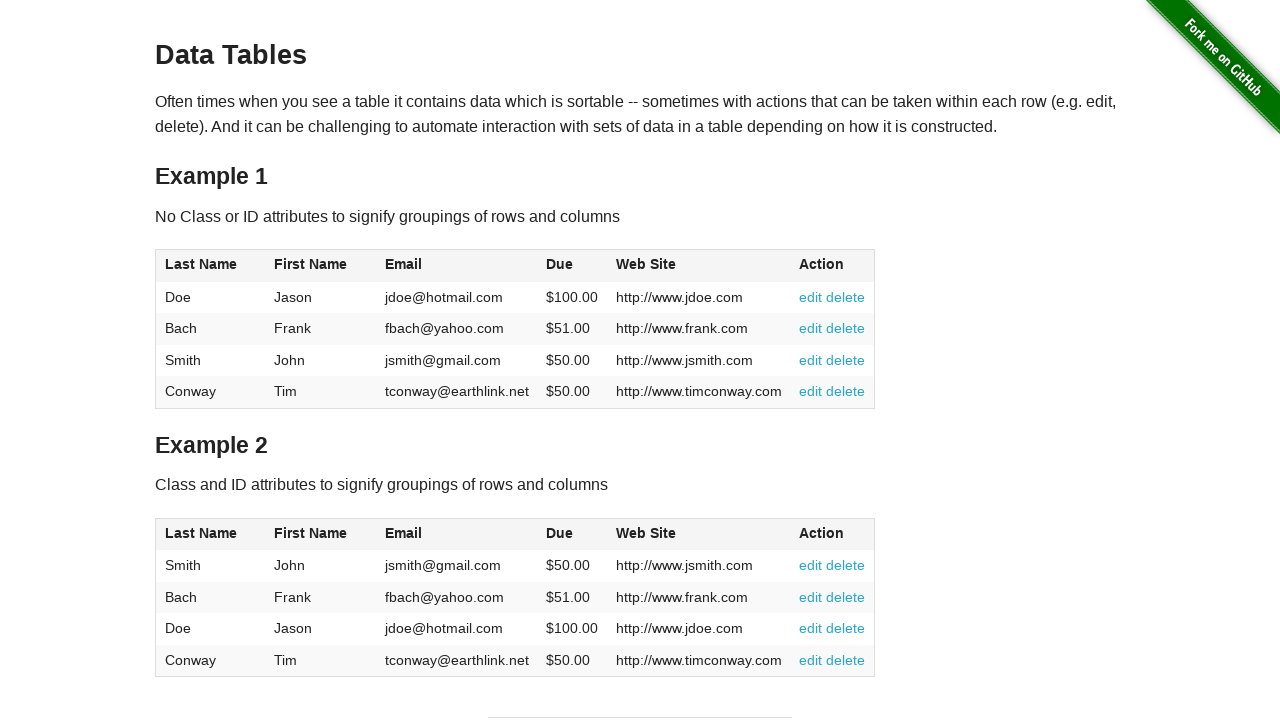